Filters destinations by clicking search button and selecting a blue planet filter option

Starting URL: https://demo.testim.io/

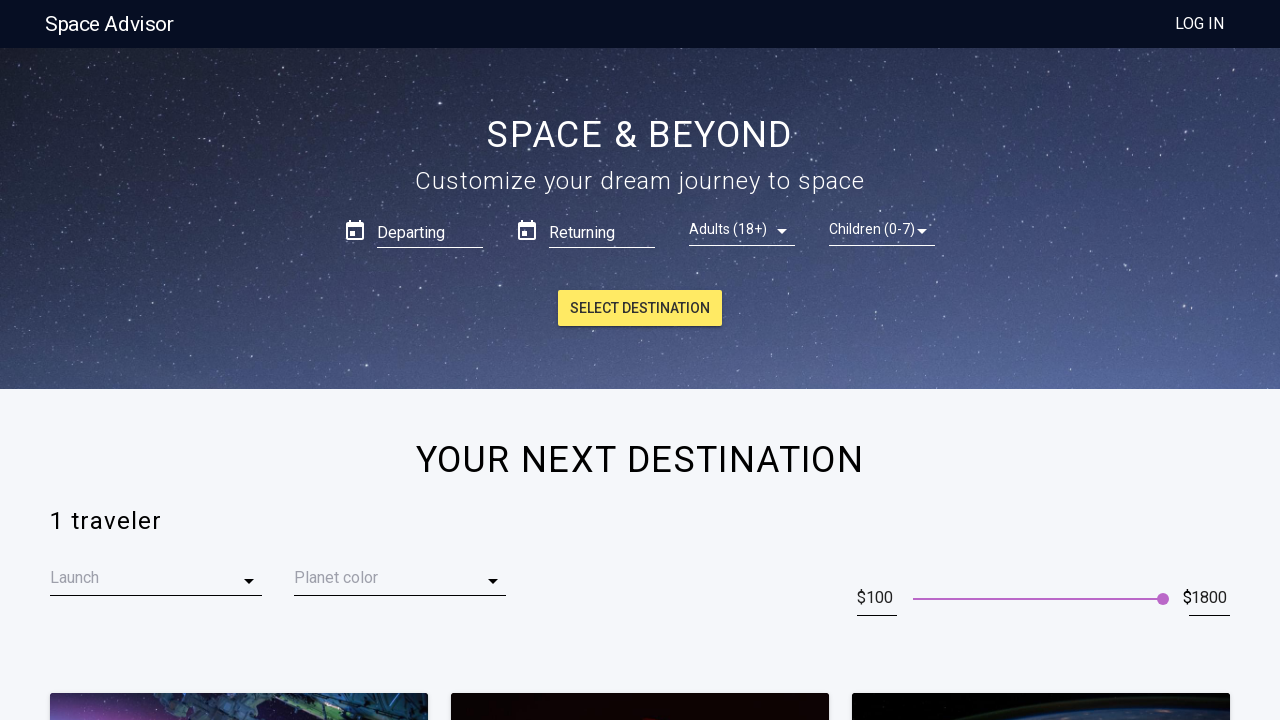

Clicked search/CTA button at (640, 308) on .Hero__cta-button___9VskW
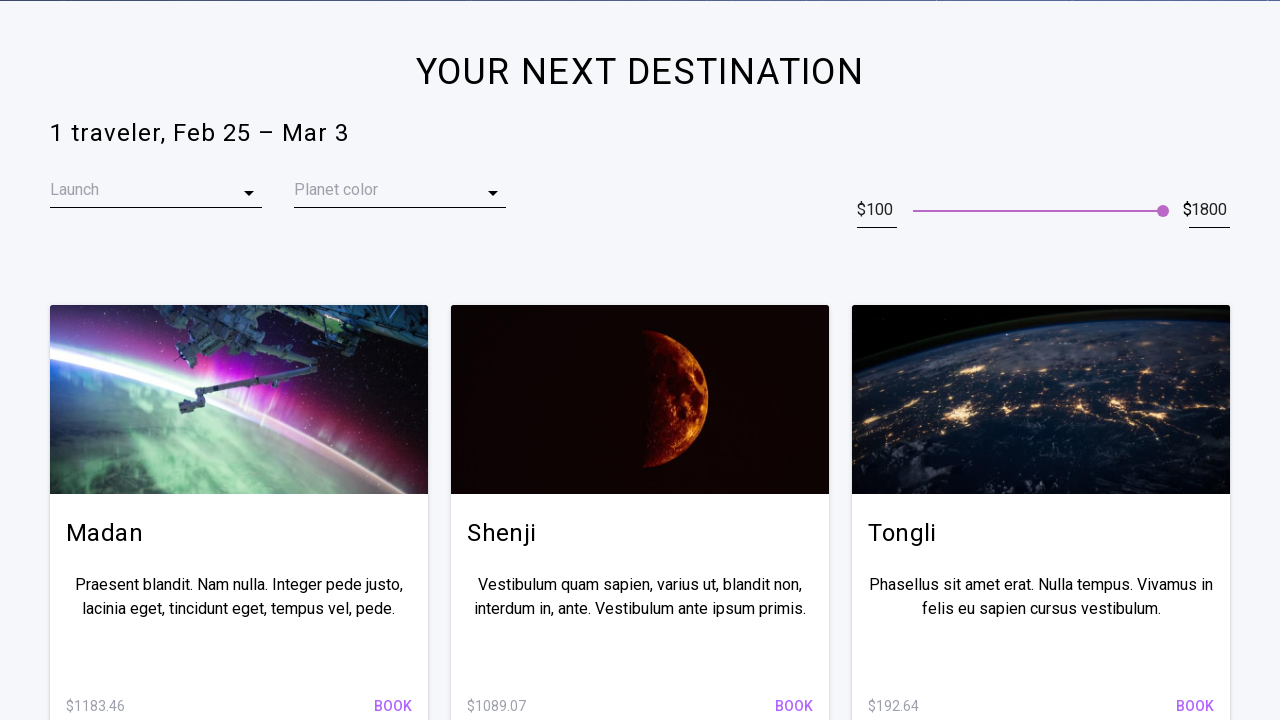

Clicked on filter dropdown at (400, 211) on //*[@id="app"]/div/section[2]/div[4]/div/div/div[2]
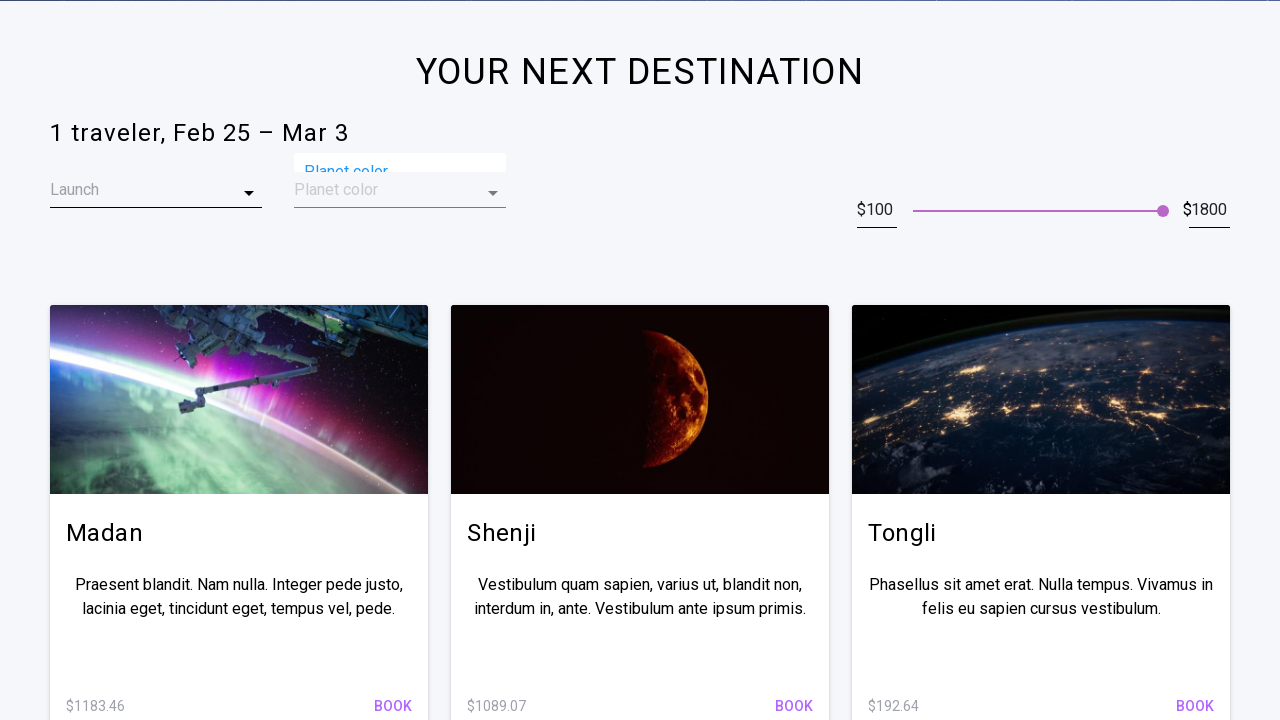

Selected blue planet filter option (4th filter) at (400, 287) on .theme__active___31xyK li:nth-child(4)
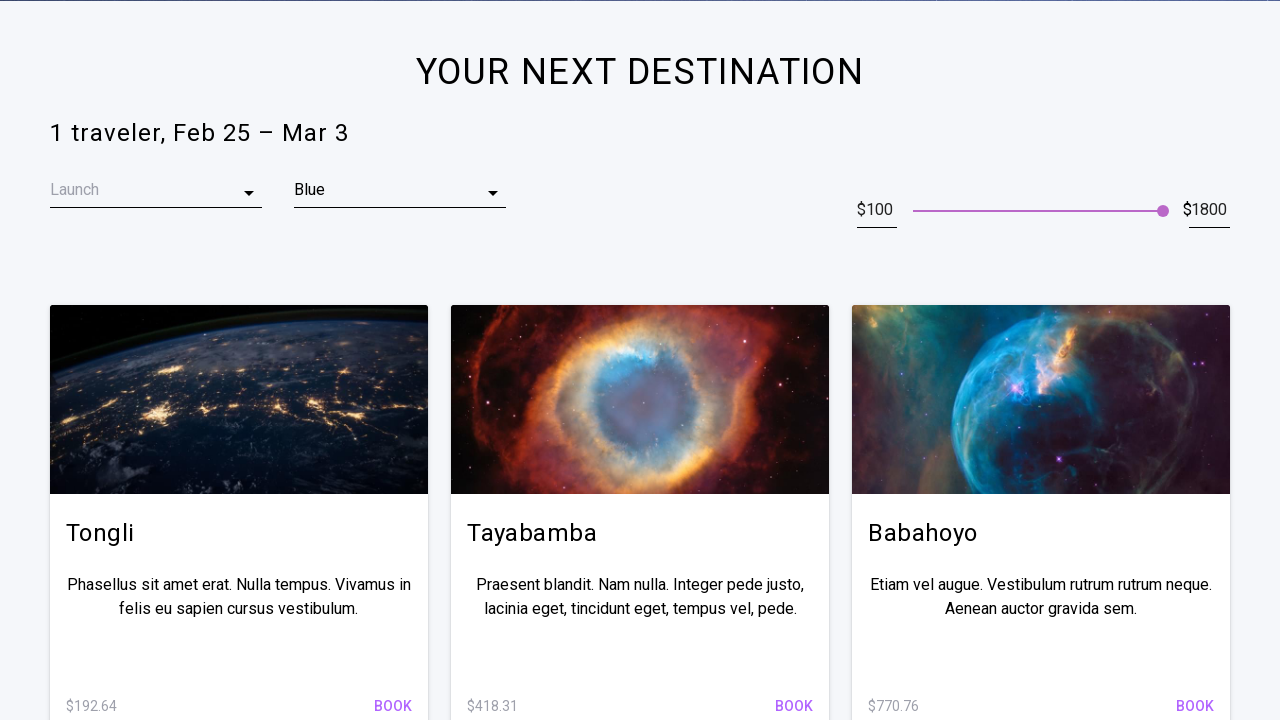

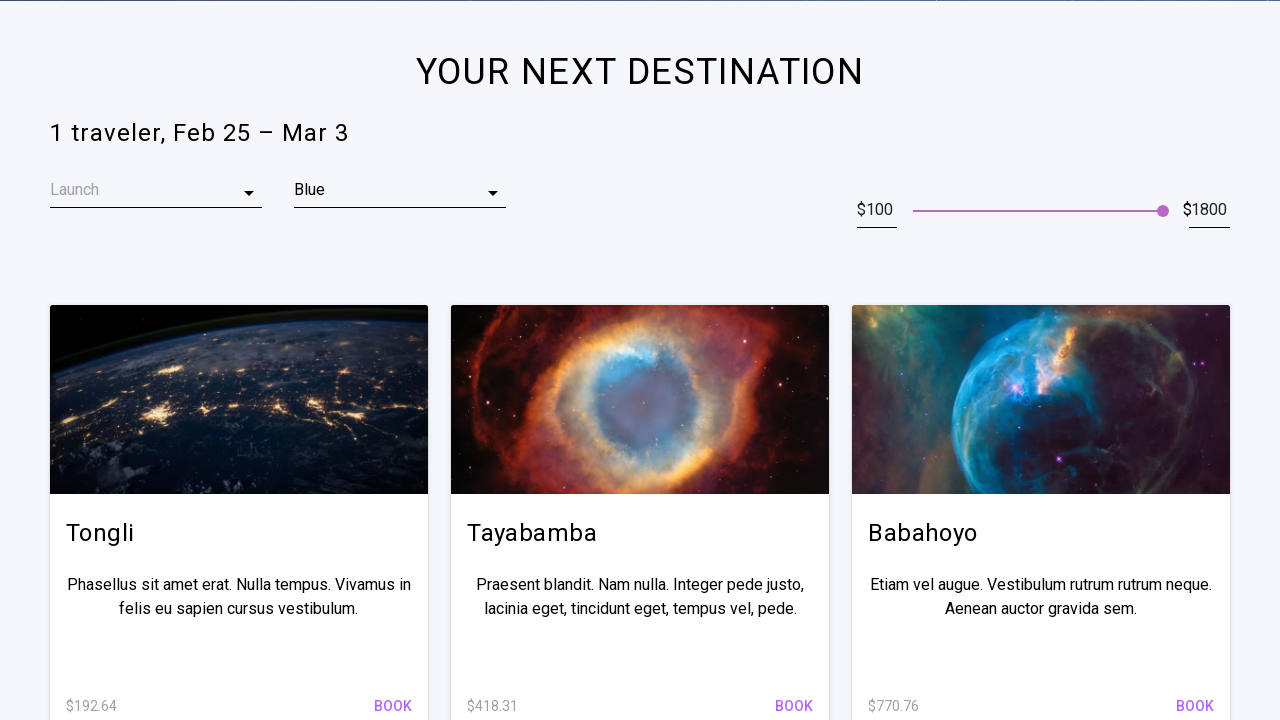